Tests accepting a JavaScript alert by clicking a button to trigger the alert, verifying the alert text, accepting it, and checking the result message.

Starting URL: https://automationfc.github.io/basic-form/

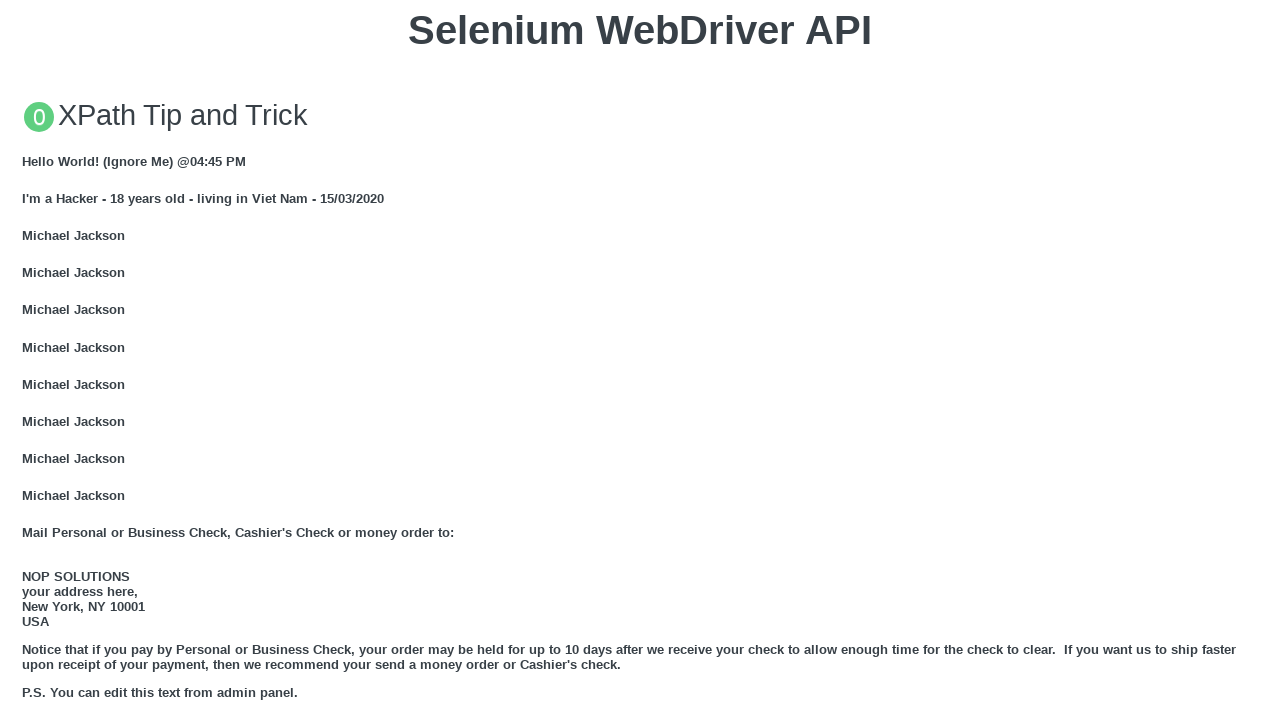

Clicked button to trigger JavaScript alert at (640, 360) on xpath=//button[text()='Click for JS Alert']
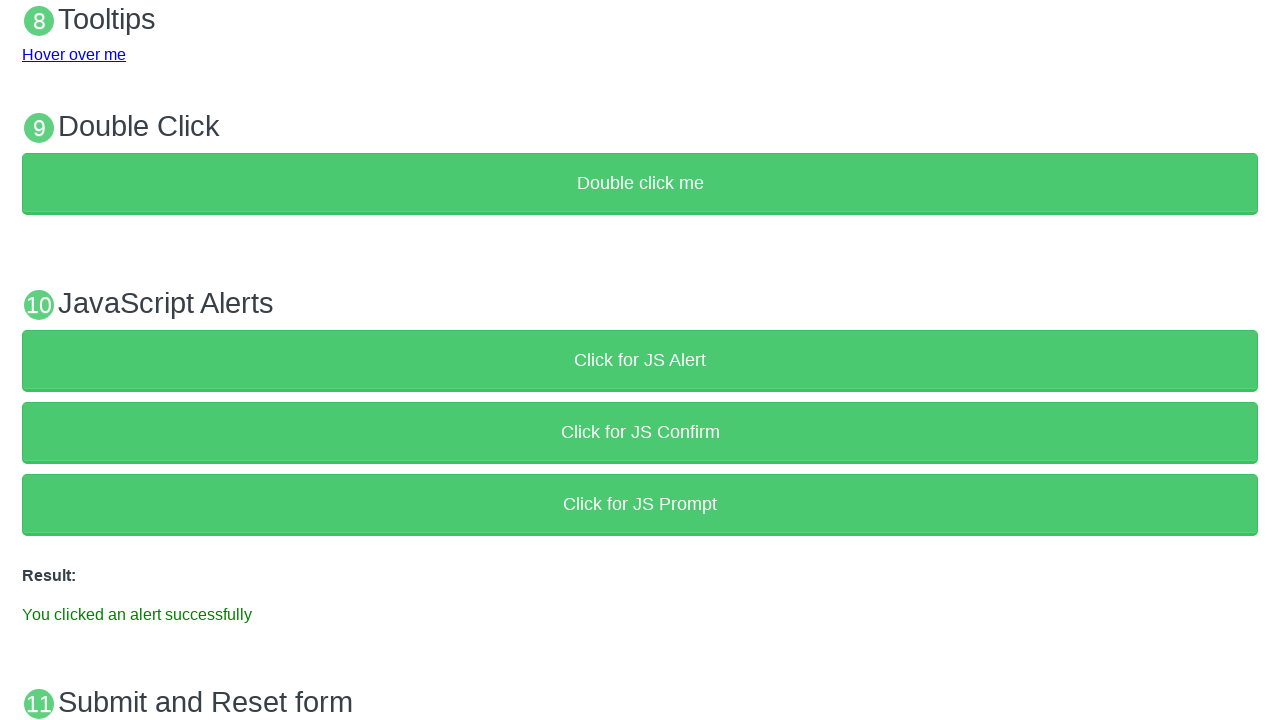

Set up alert dialog handler to accept the alert
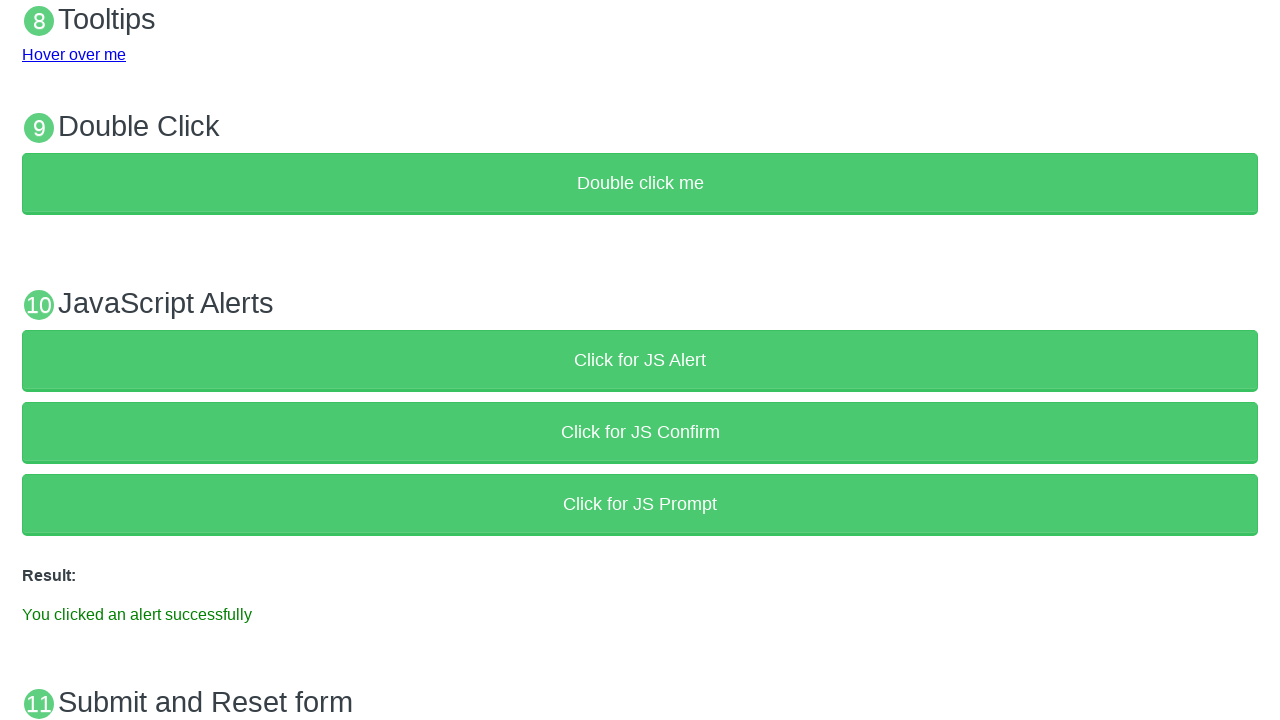

Waited for and verified result message appeared
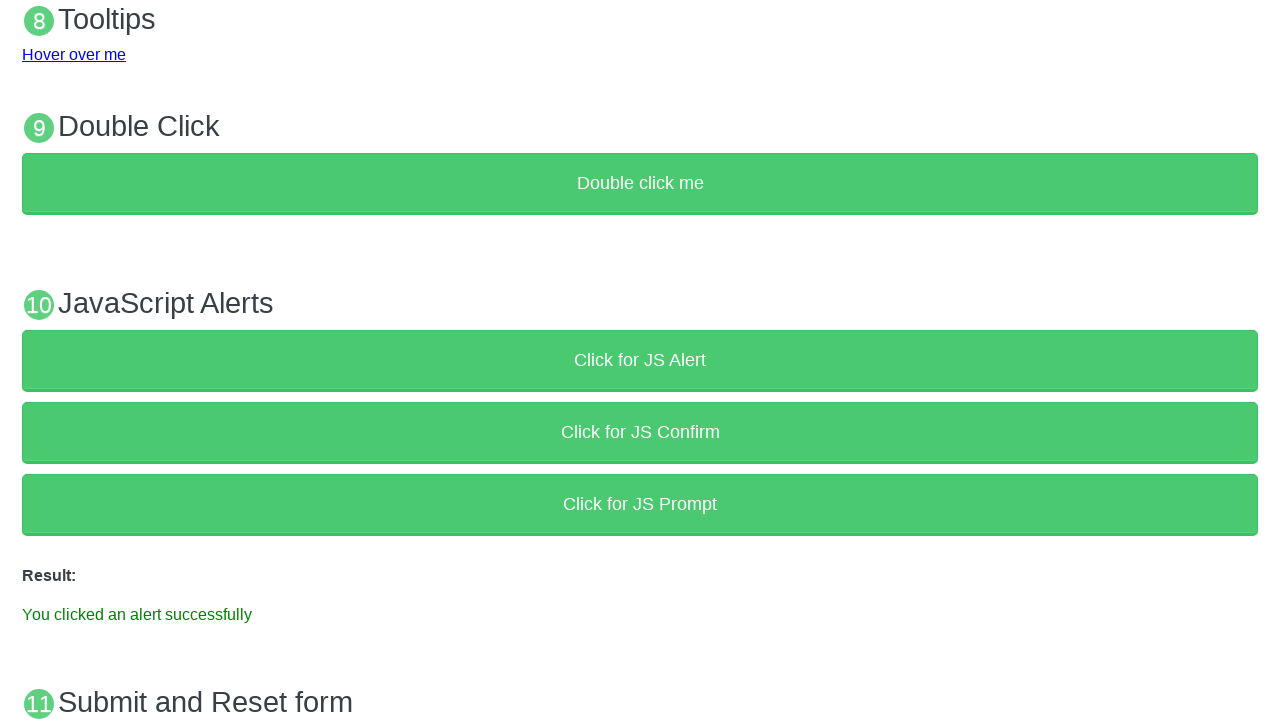

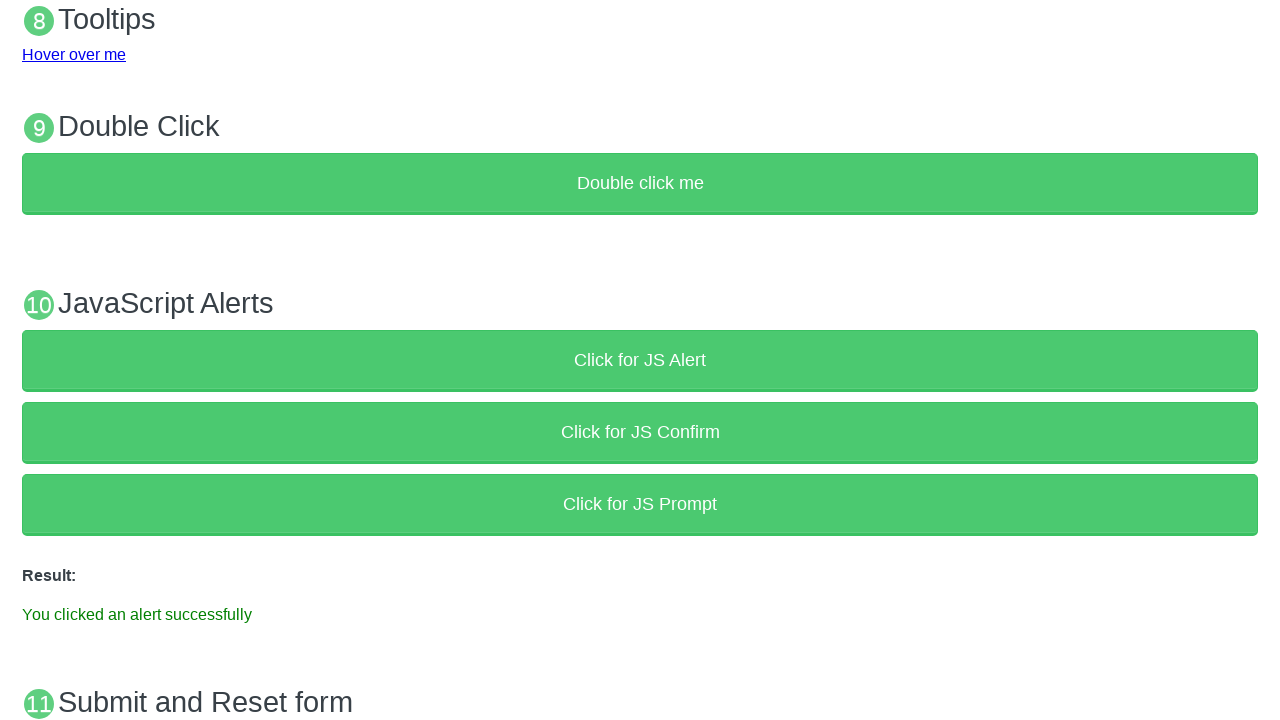